Retrieves and displays the background color CSS property of the global navigation element

Starting URL: https://www.shiksha.com

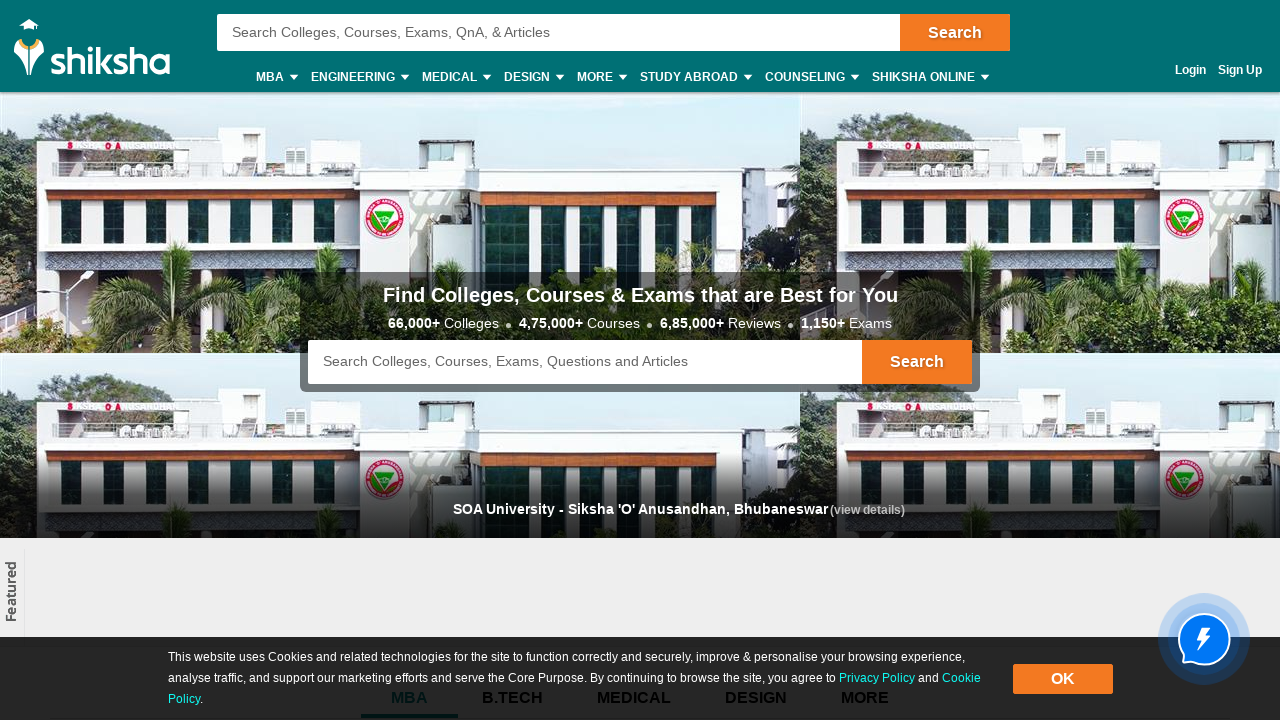

Waited for 4 seconds to allow page to load
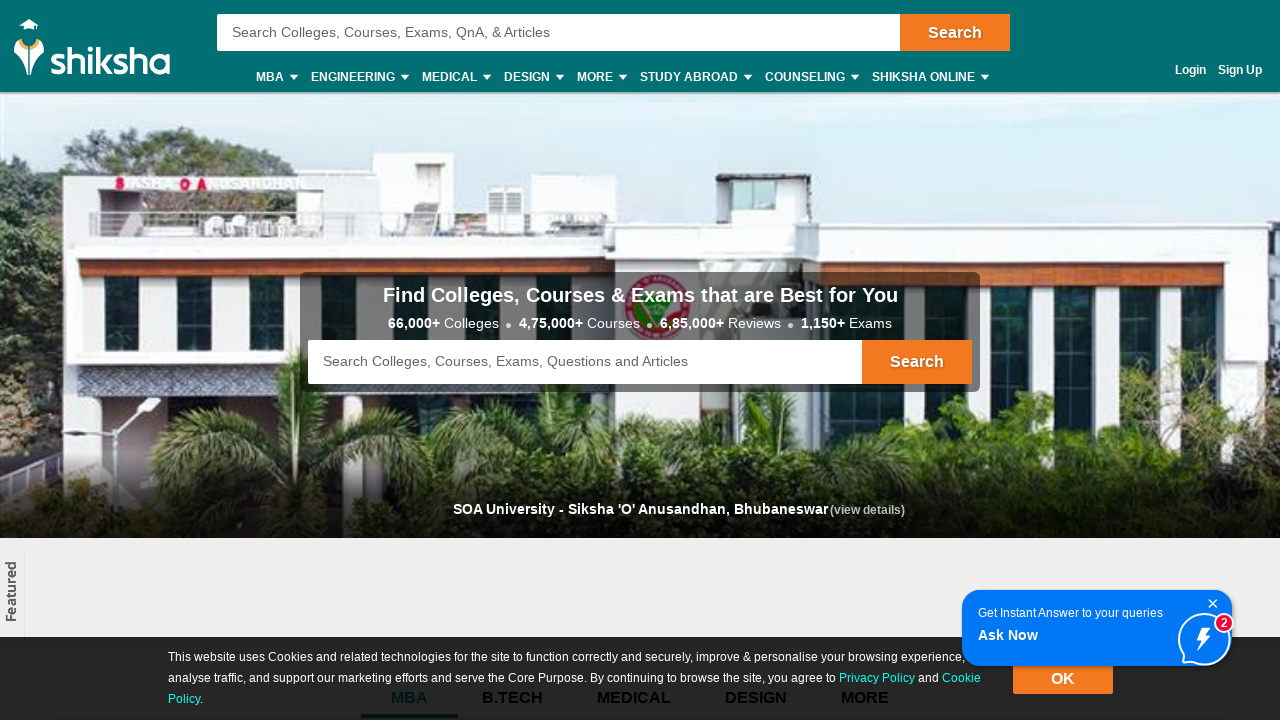

Retrieved background color CSS property of global navigation element: rgb(0, 112, 117)
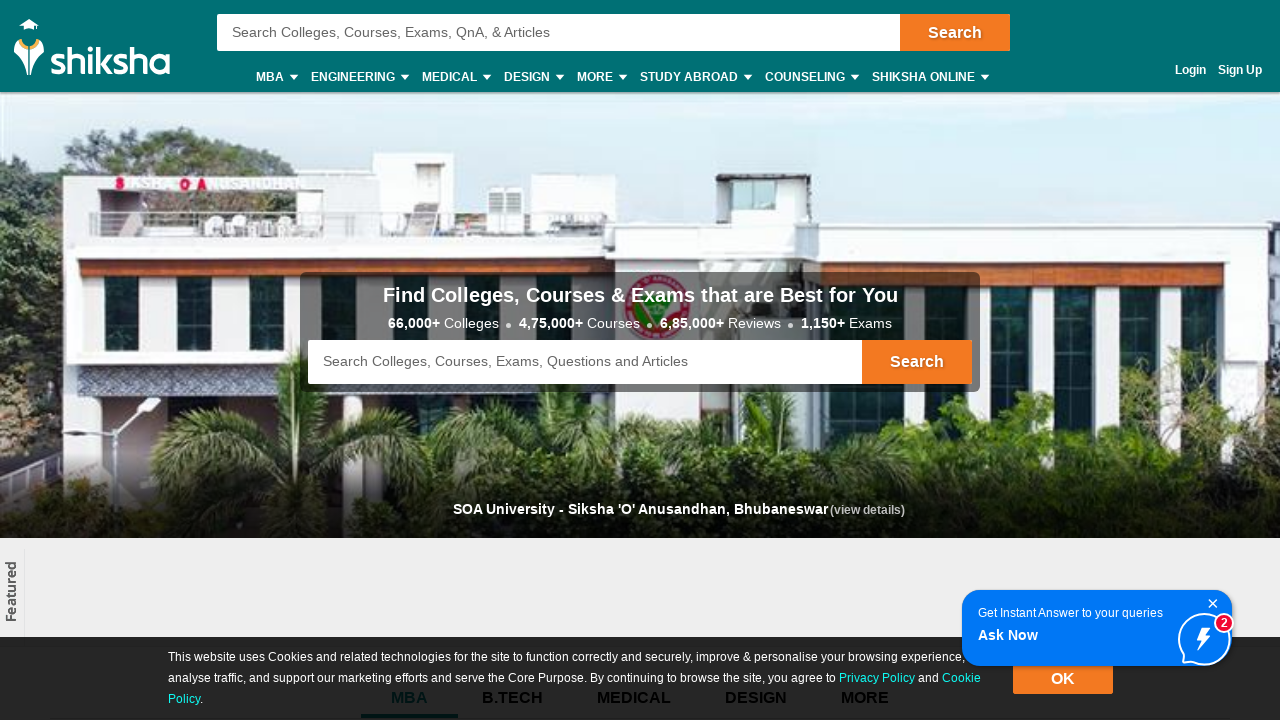

Printed background color result: rgb(0, 112, 117)
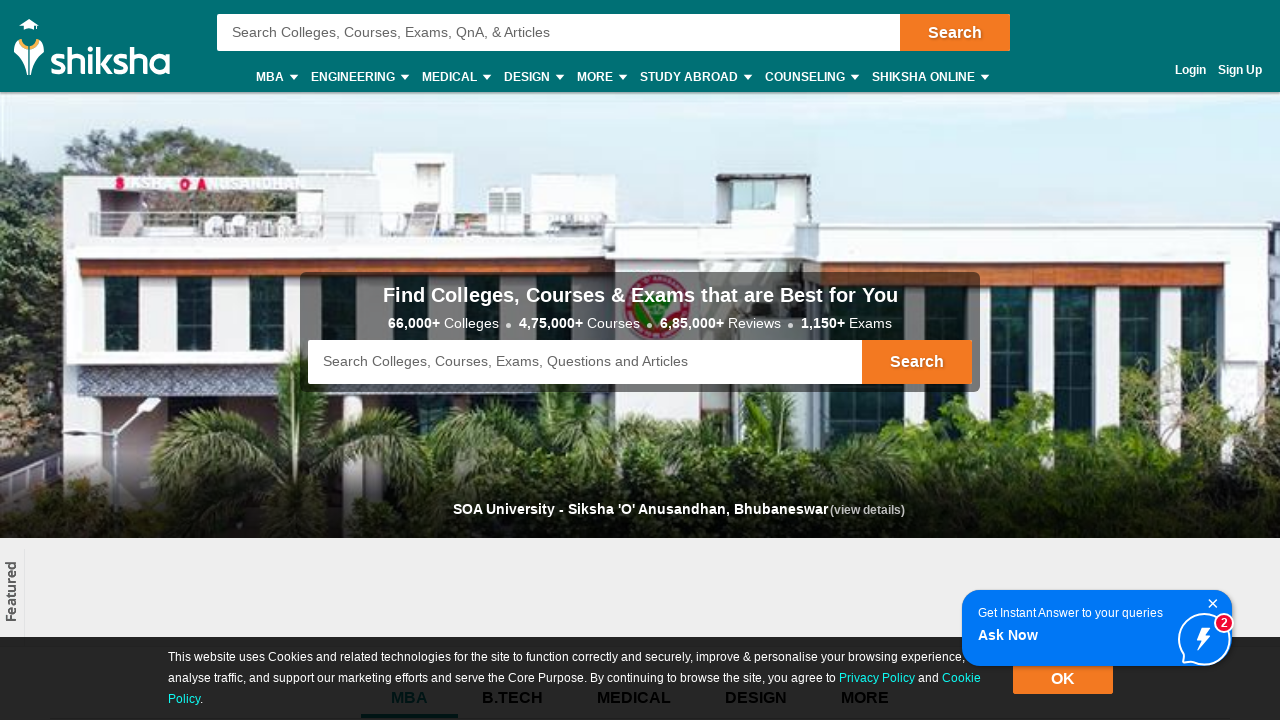

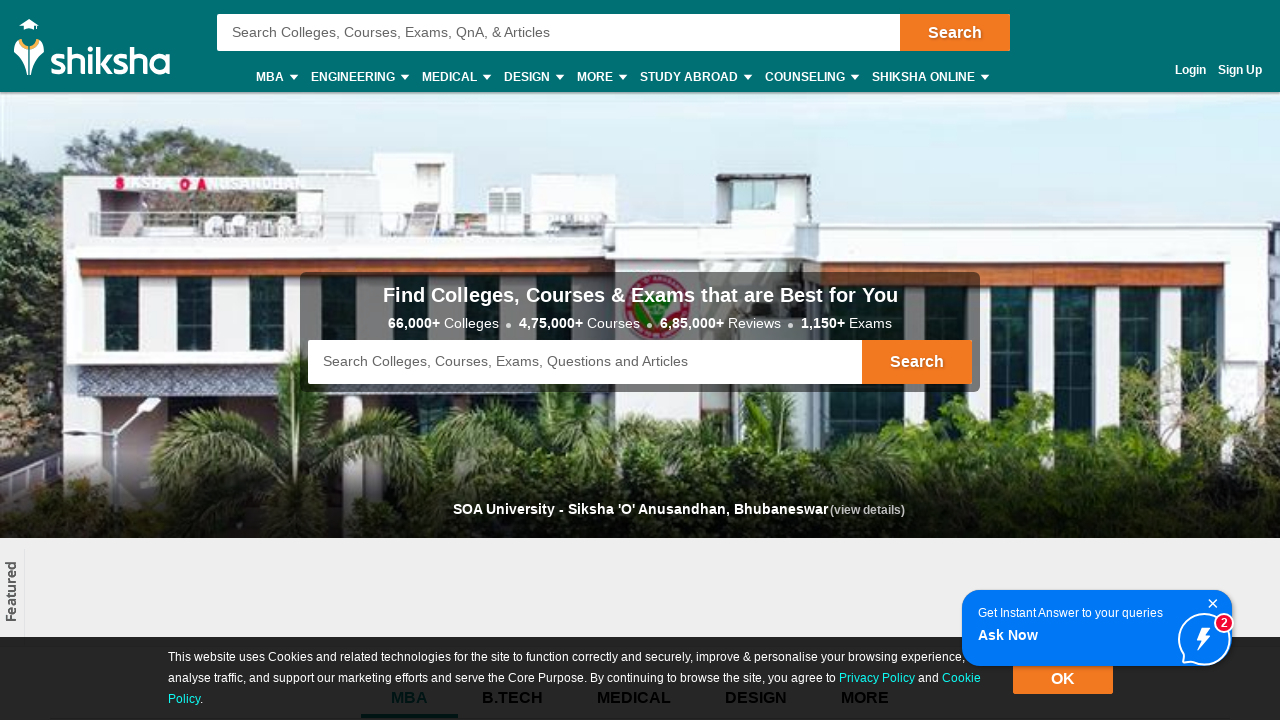